Tests the complete flight booking flow on BlazeDemo: selecting departure and destination cities, choosing a flight, filling out passenger and payment details, and verifying the confirmation page.

Starting URL: https://blazedemo.com/

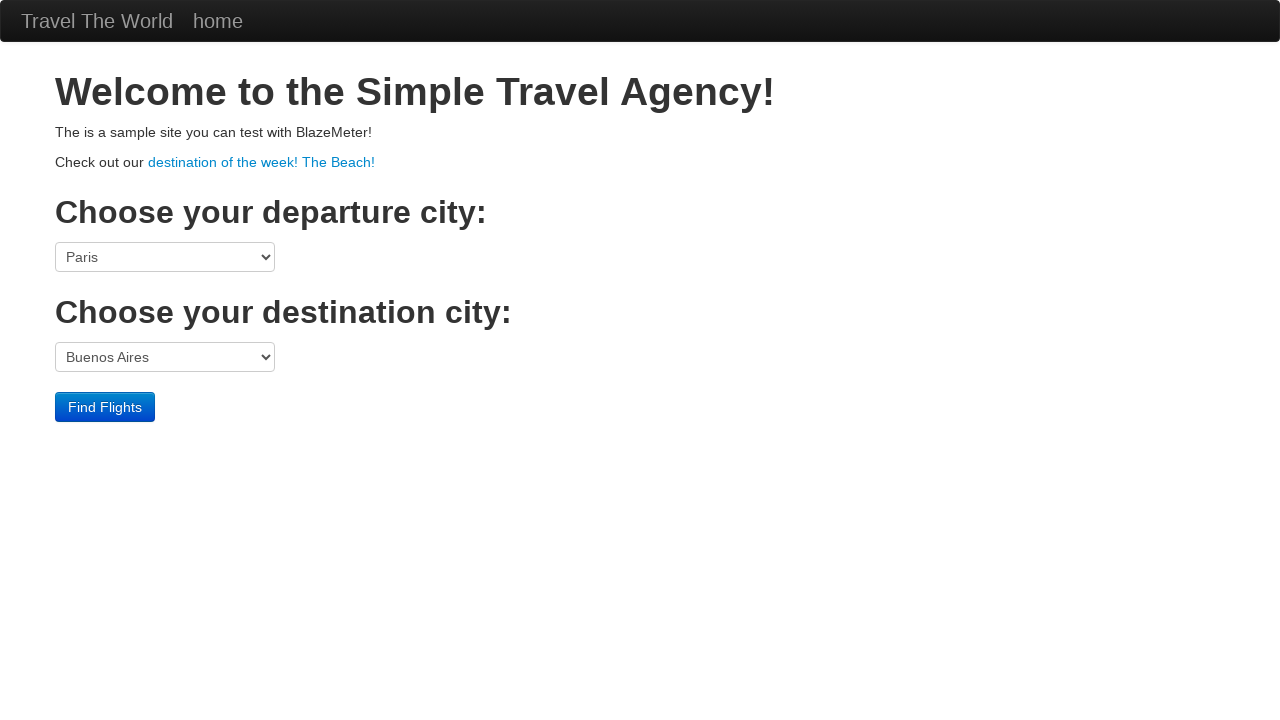

Selected Portland as departure city on select[name='fromPort']
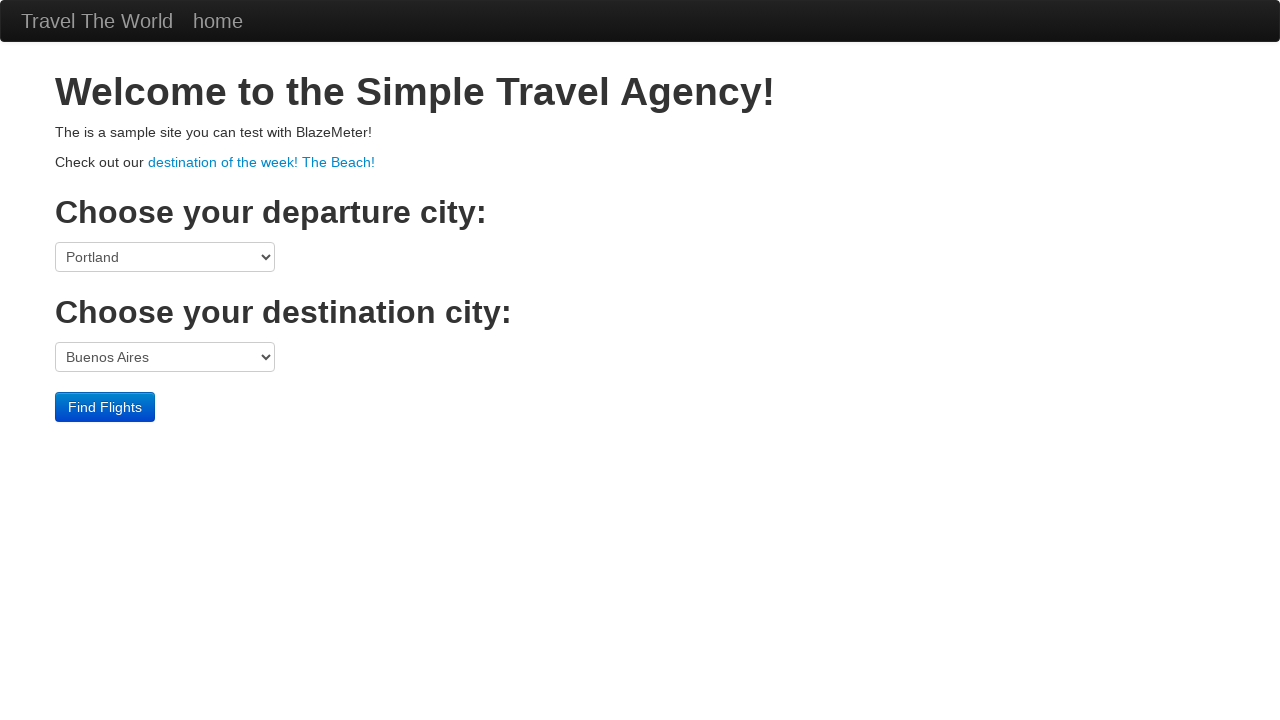

Selected Dublin as destination city on select[name='toPort']
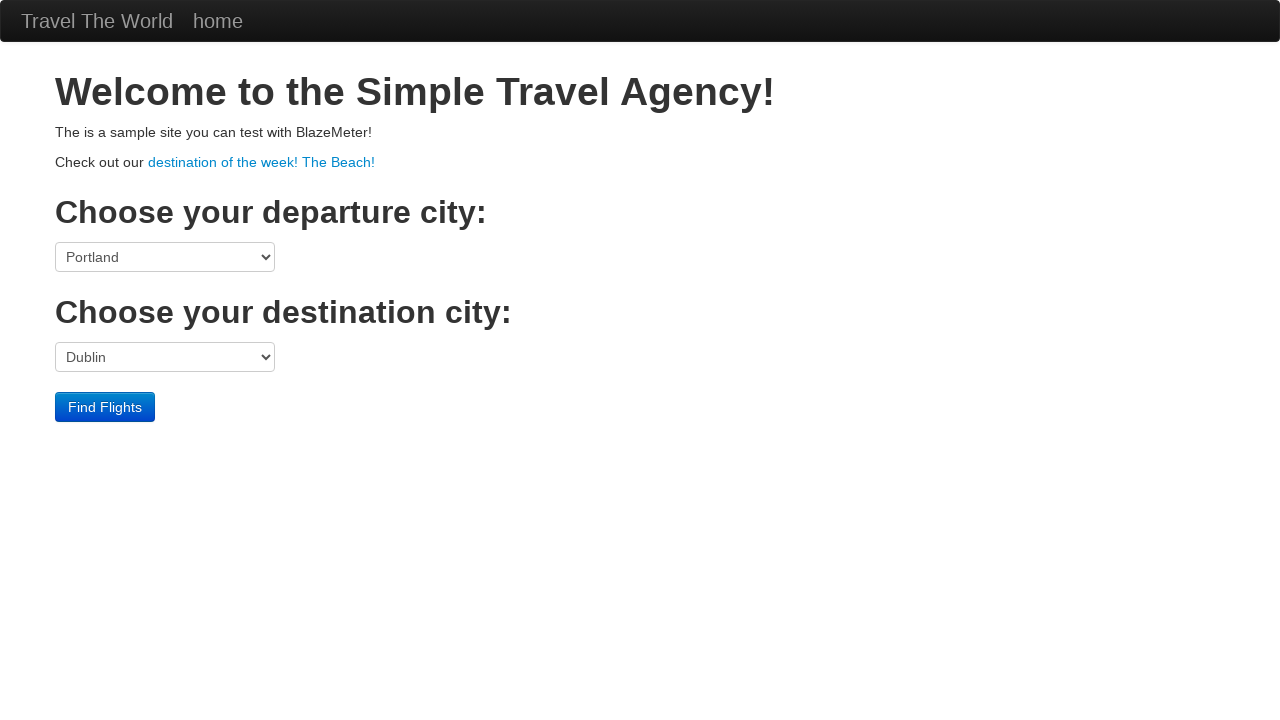

Clicked Find Flights button at (105, 407) on input[type='submit']
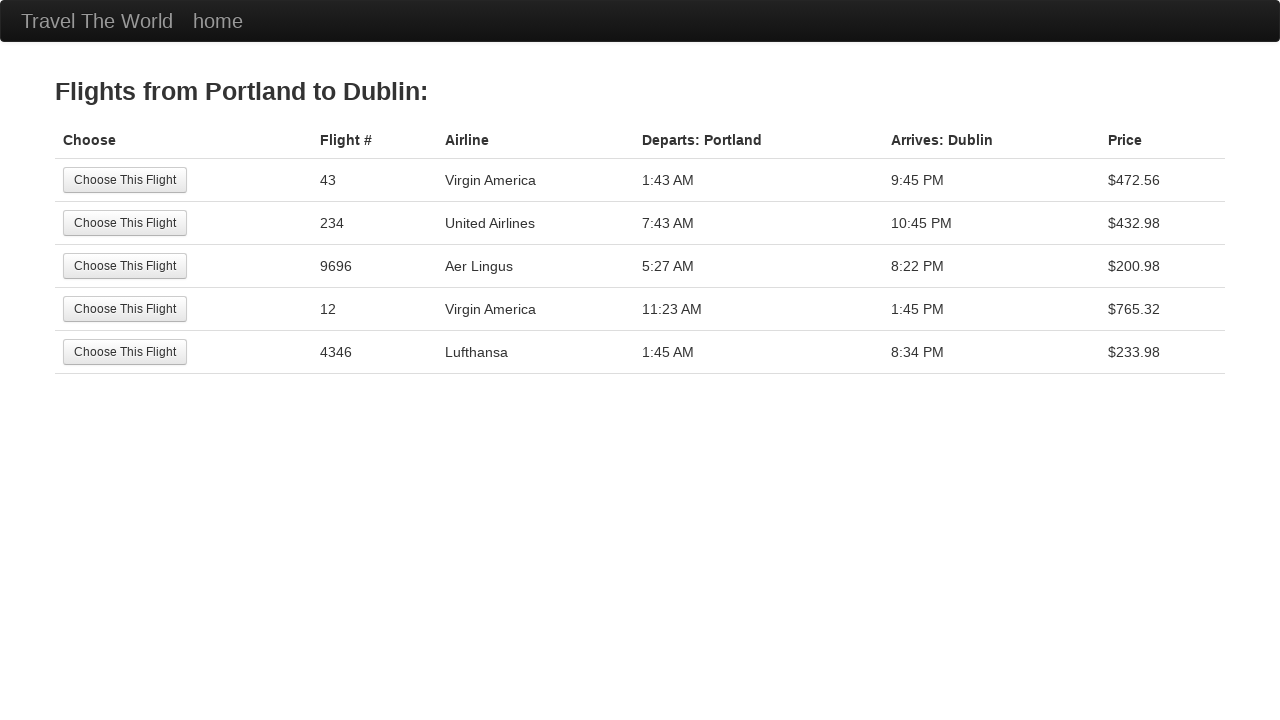

Flight results table loaded
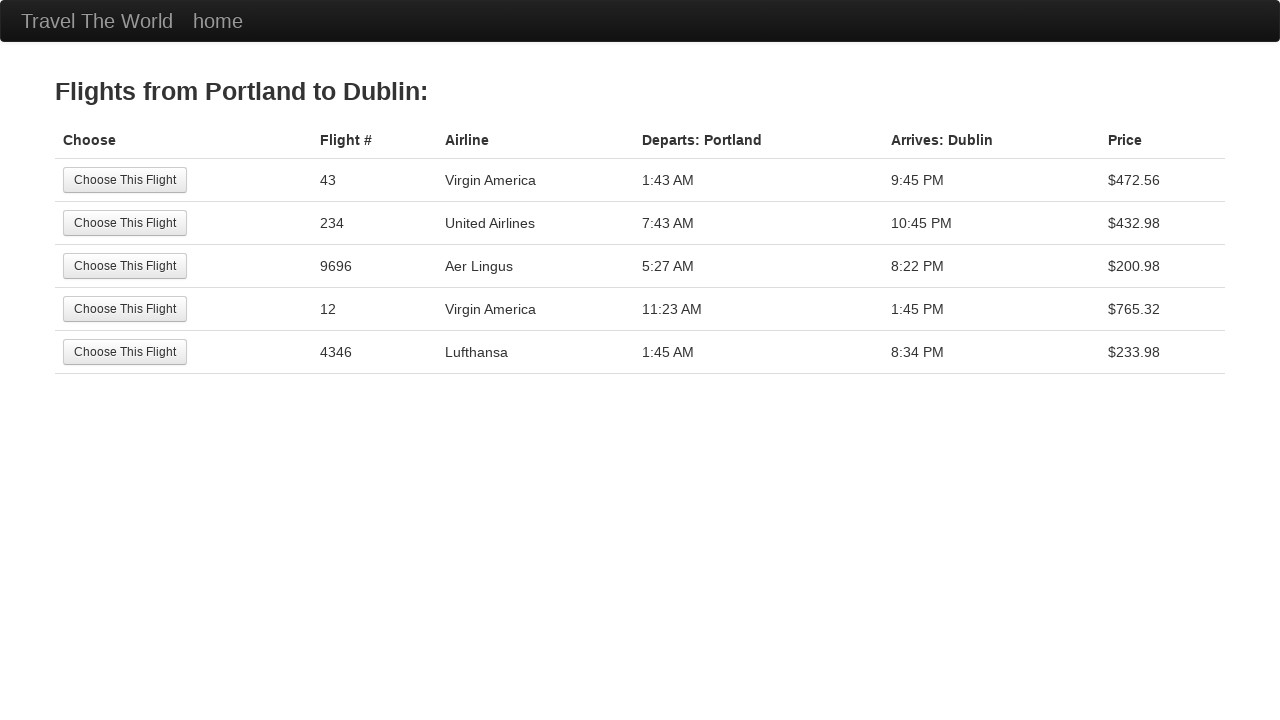

Selected first available flight at (125, 180) on table tbody tr:first-child input[type='submit']
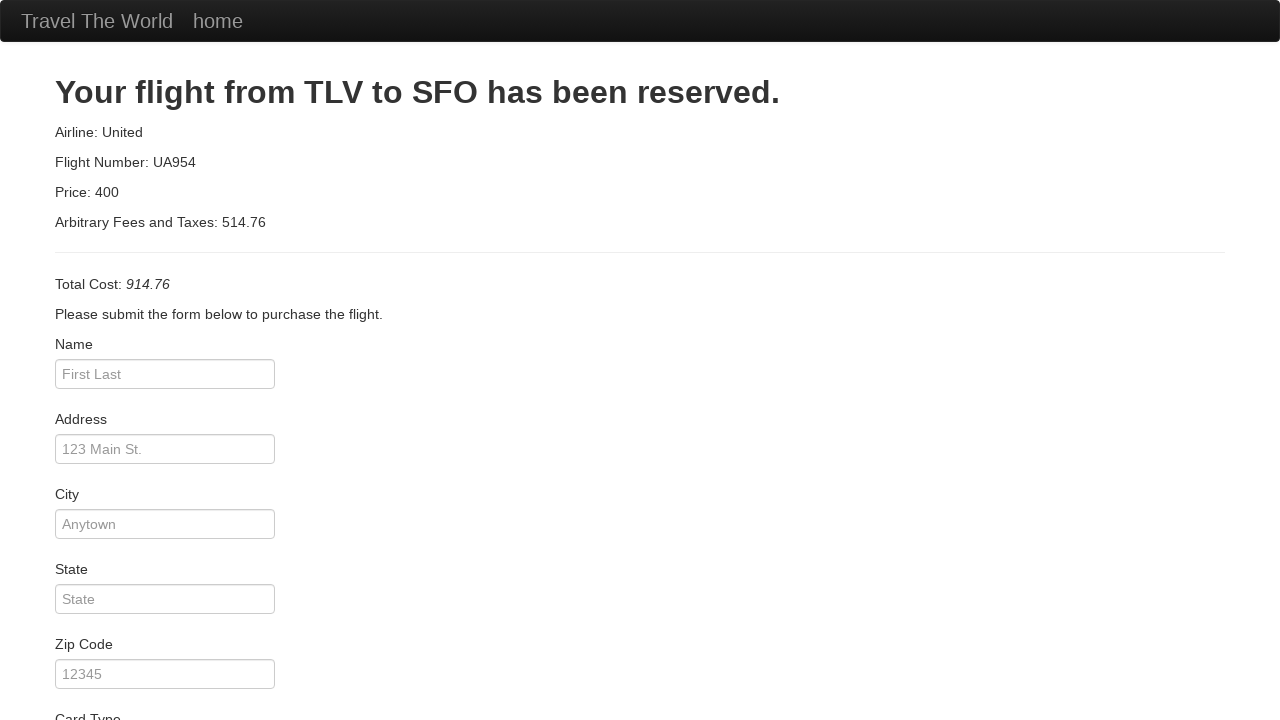

Passenger details form loaded
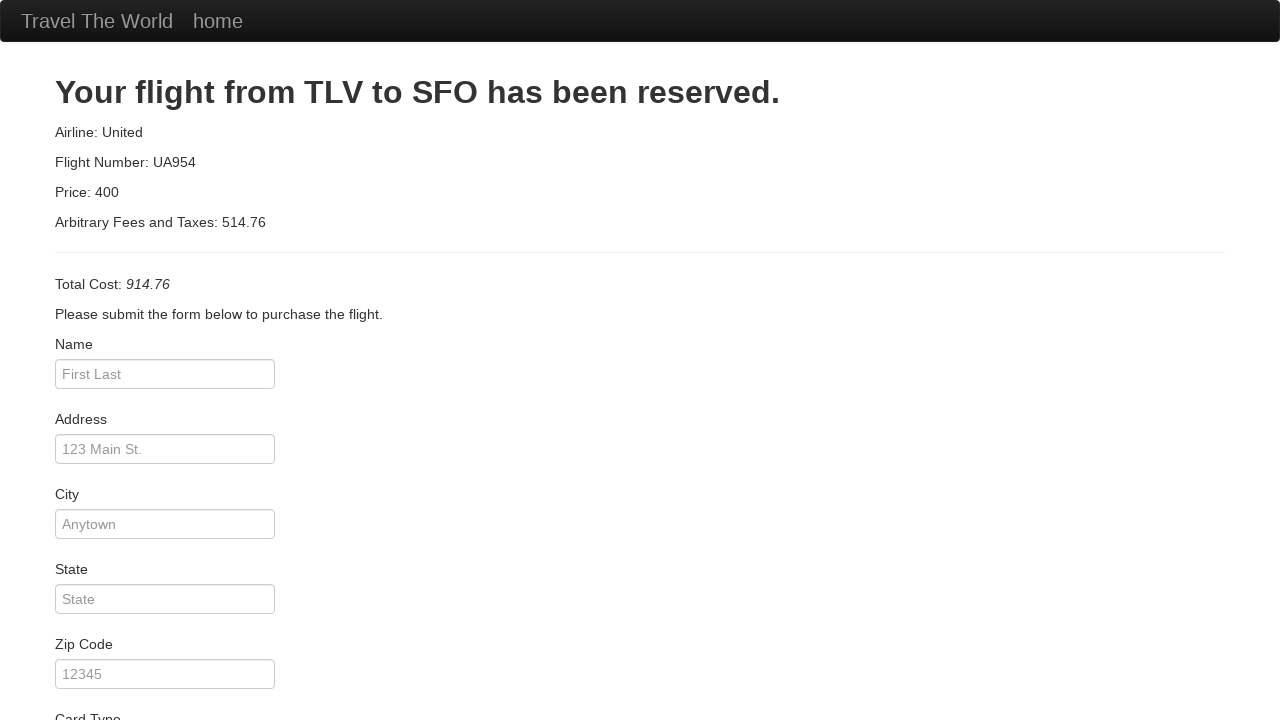

Filled passenger name as 'Tom' on input[name='inputName']
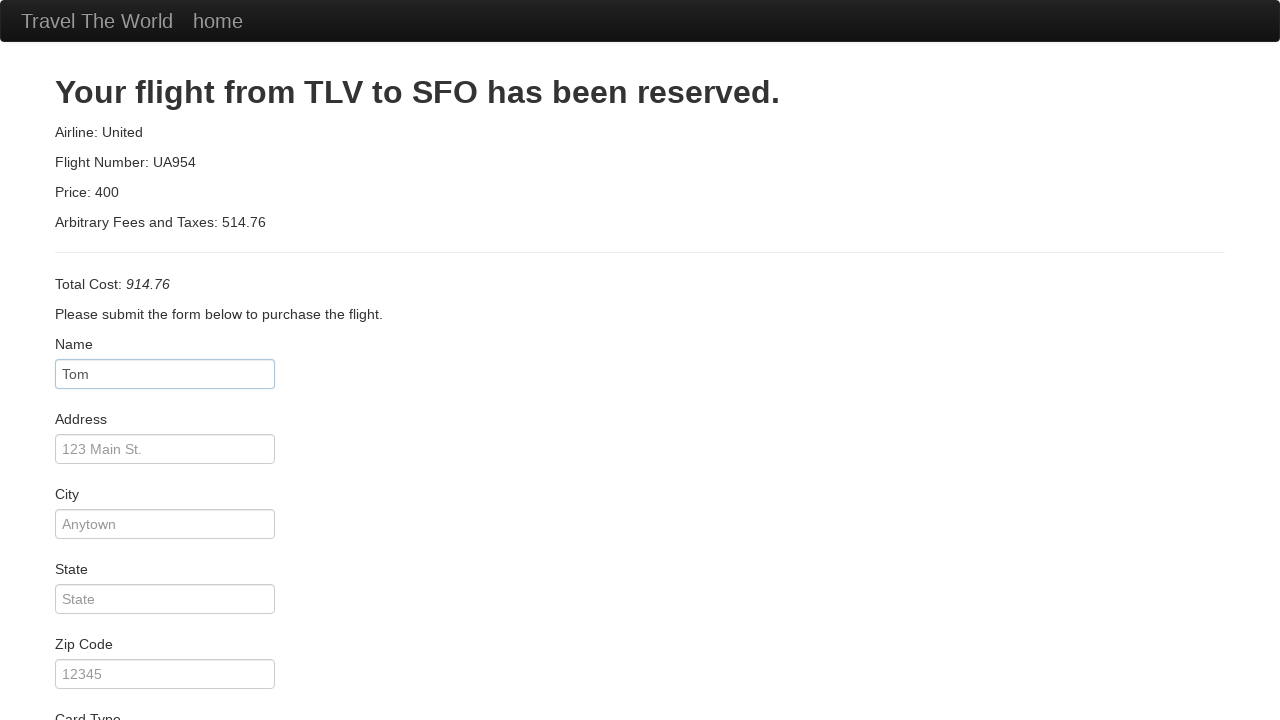

Filled address as '123 London UK' on input[name='address']
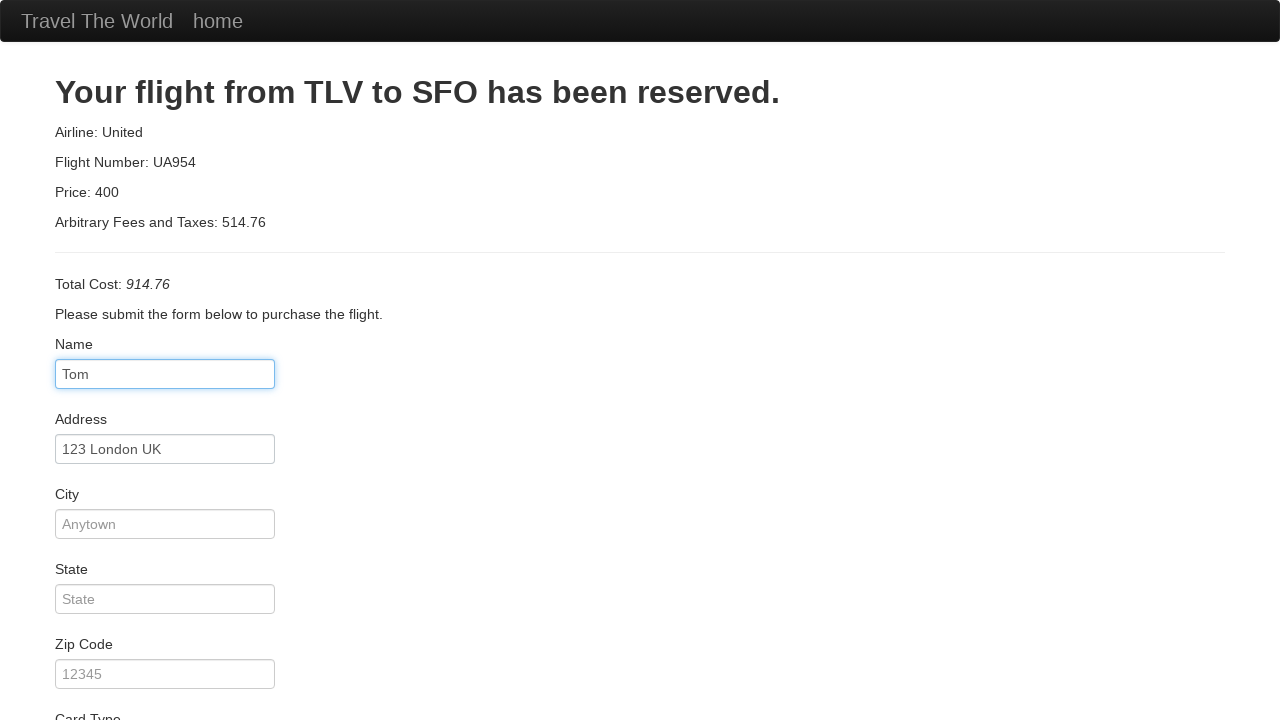

Filled city as 'London' on input[name='city']
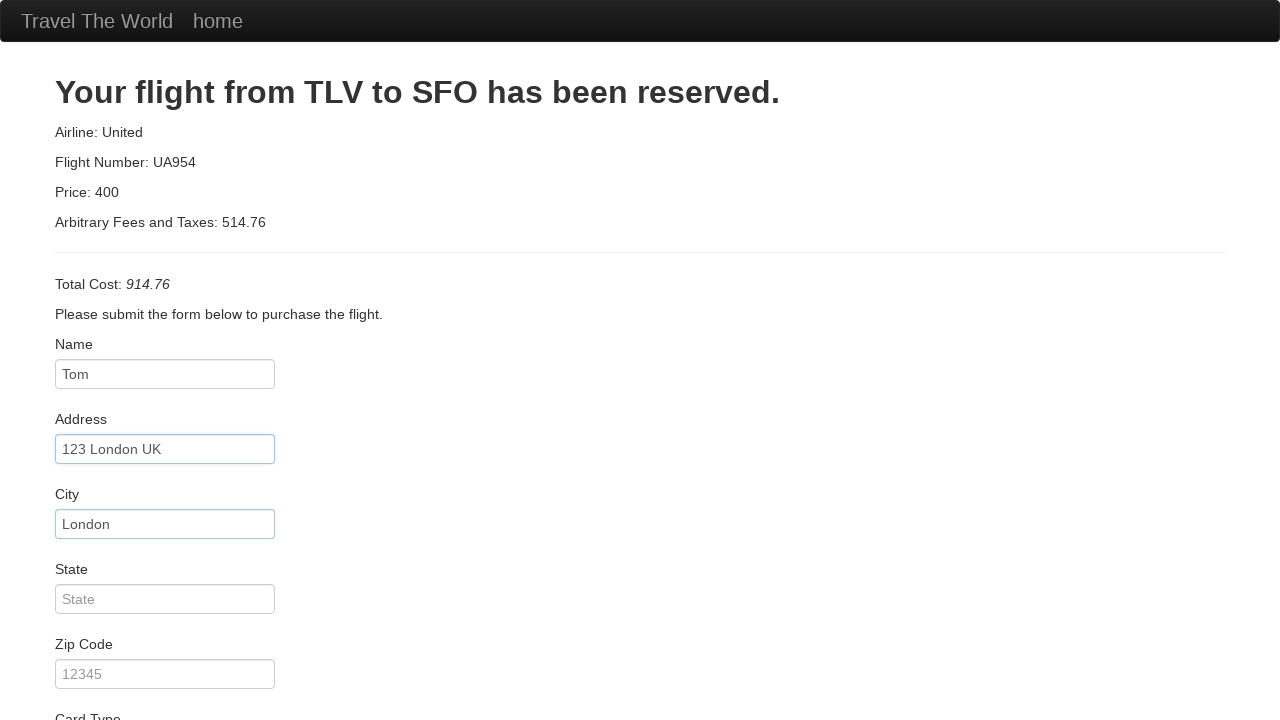

Filled state as 'London' on input[name='state']
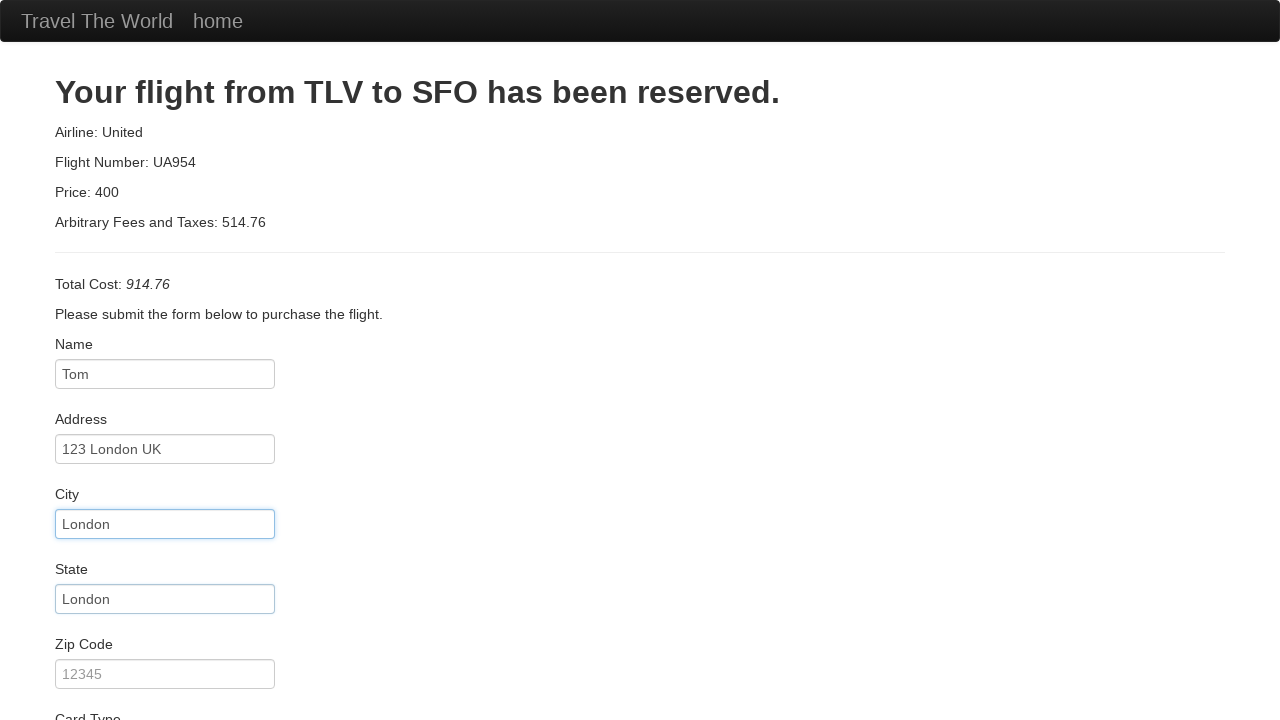

Filled zip code as '123456' on input[name='zipCode']
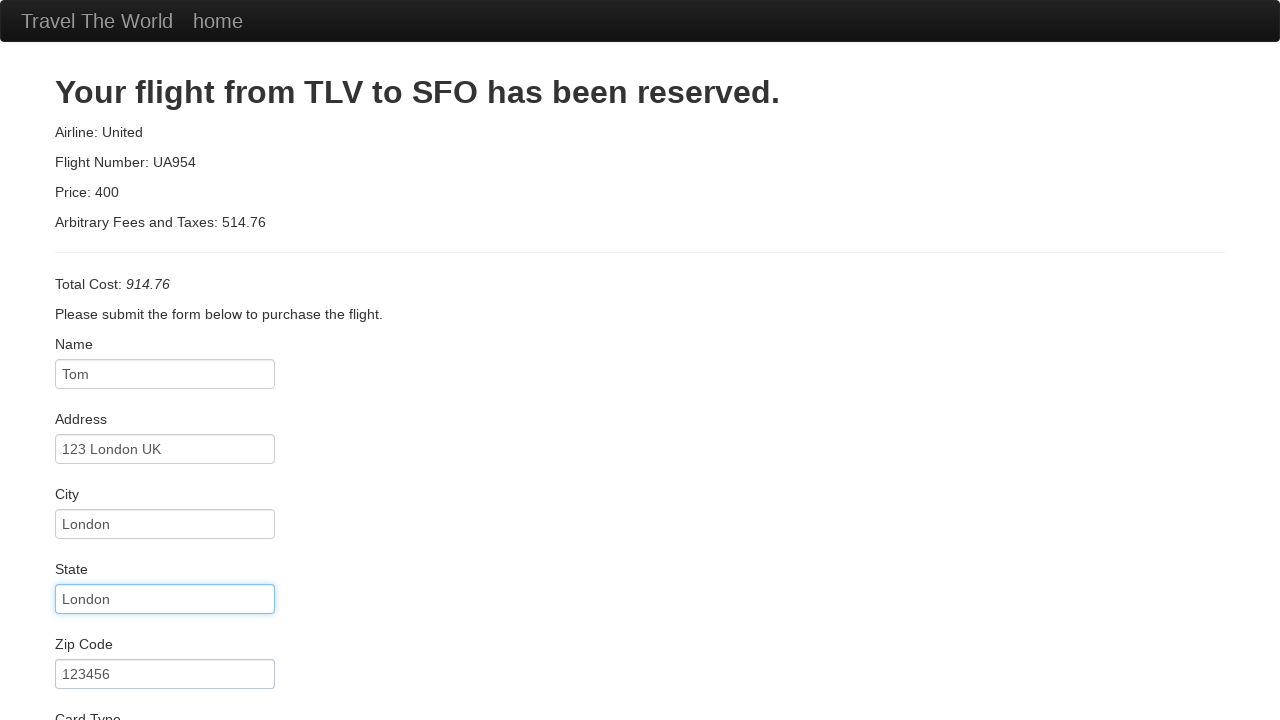

Selected Diners Club as card type on select[name='cardType']
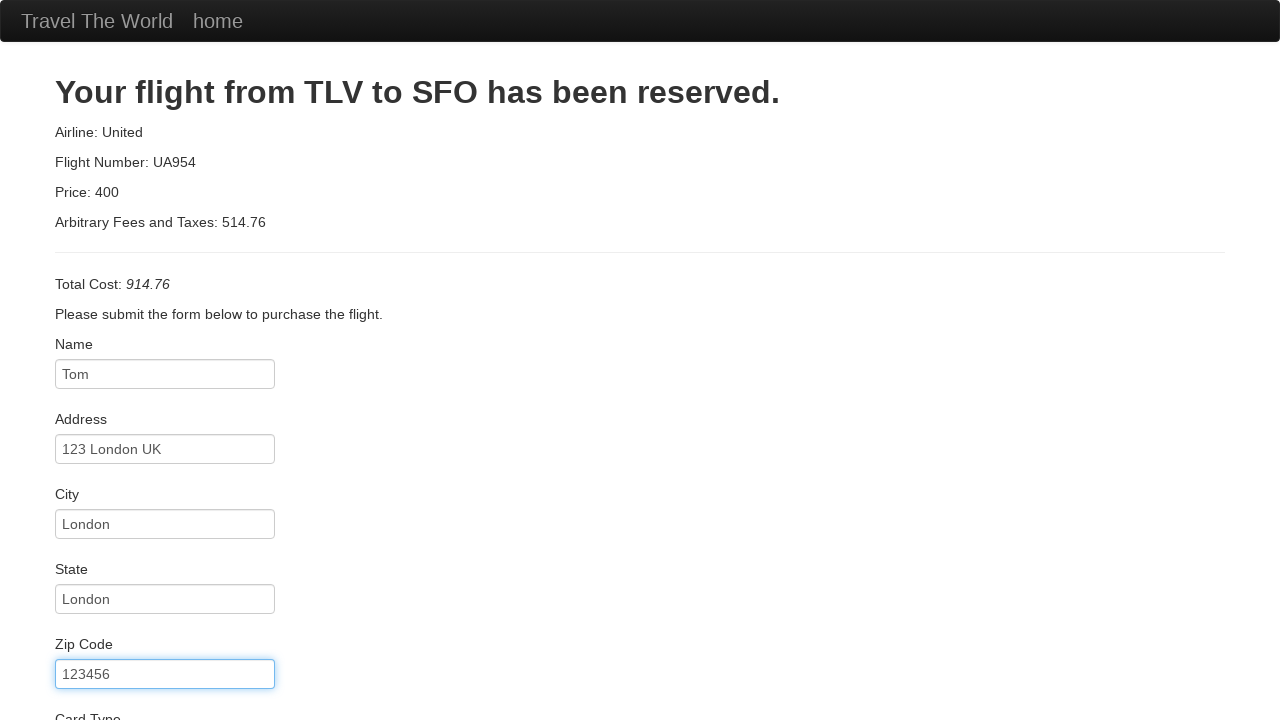

Filled credit card number as '123456' on input[name='creditCardNumber']
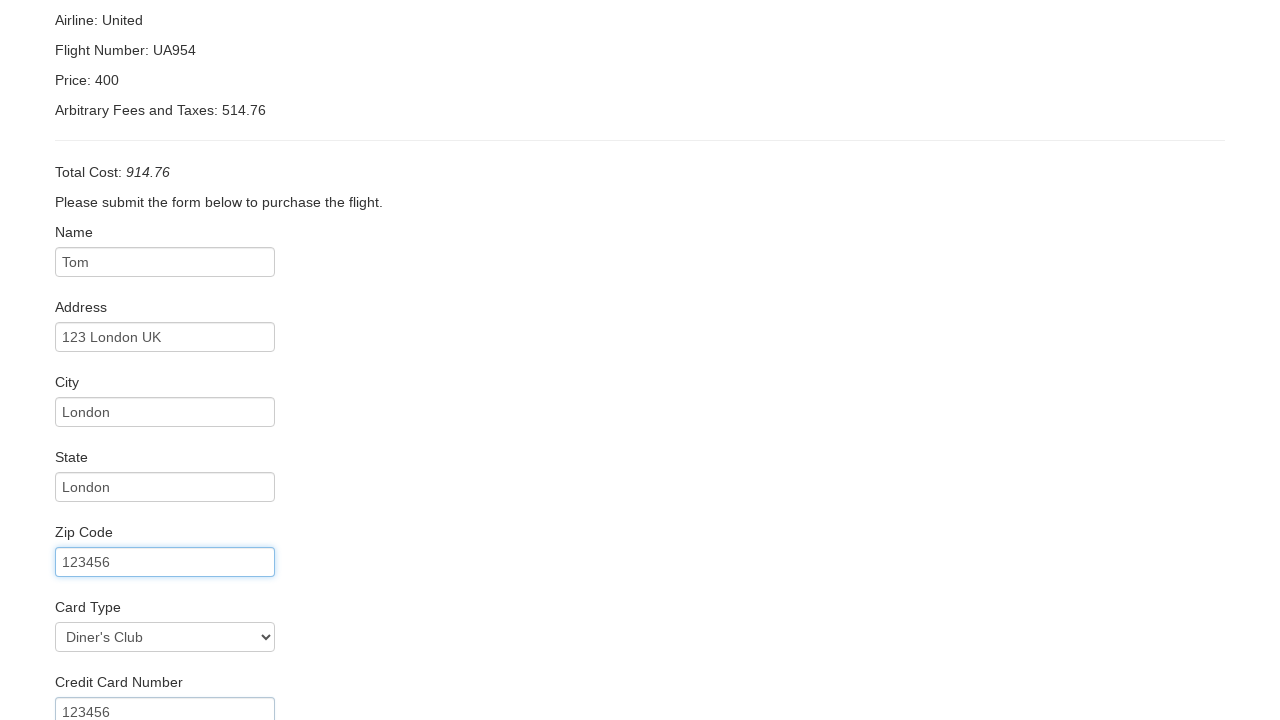

Filled credit card month as '11' on input[name='creditCardMonth']
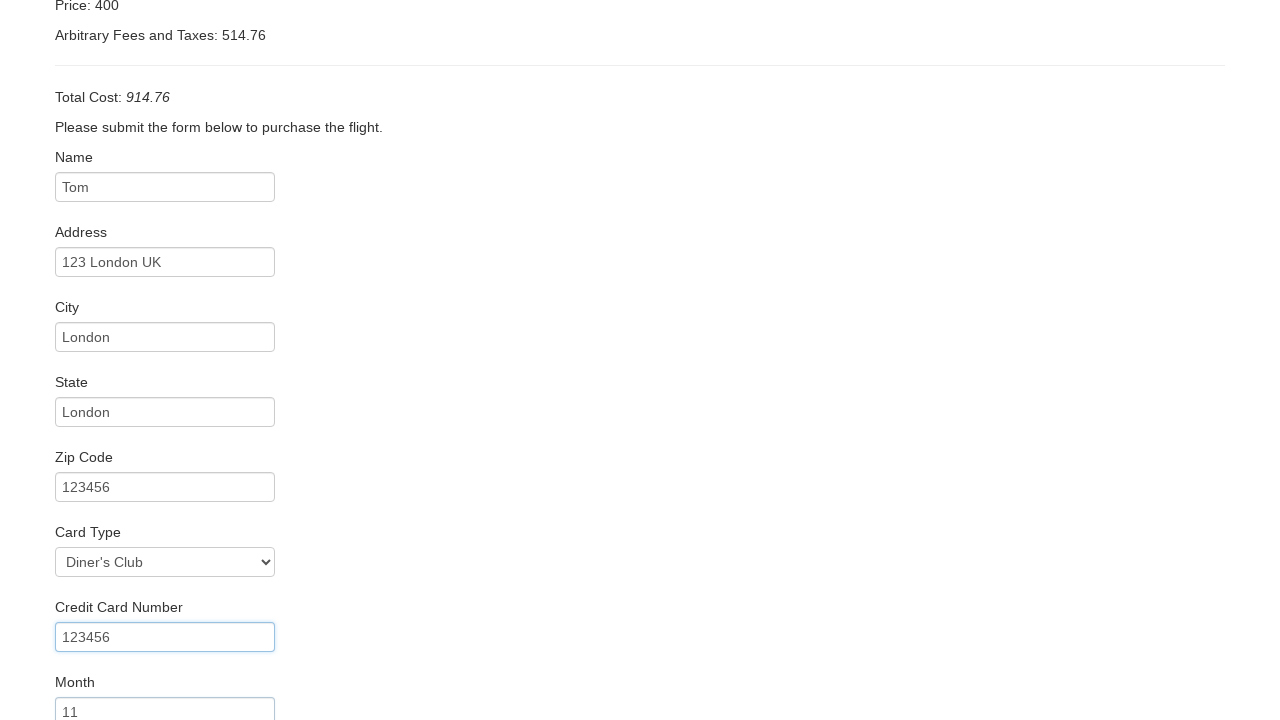

Filled credit card year as '2023' on input[name='creditCardYear']
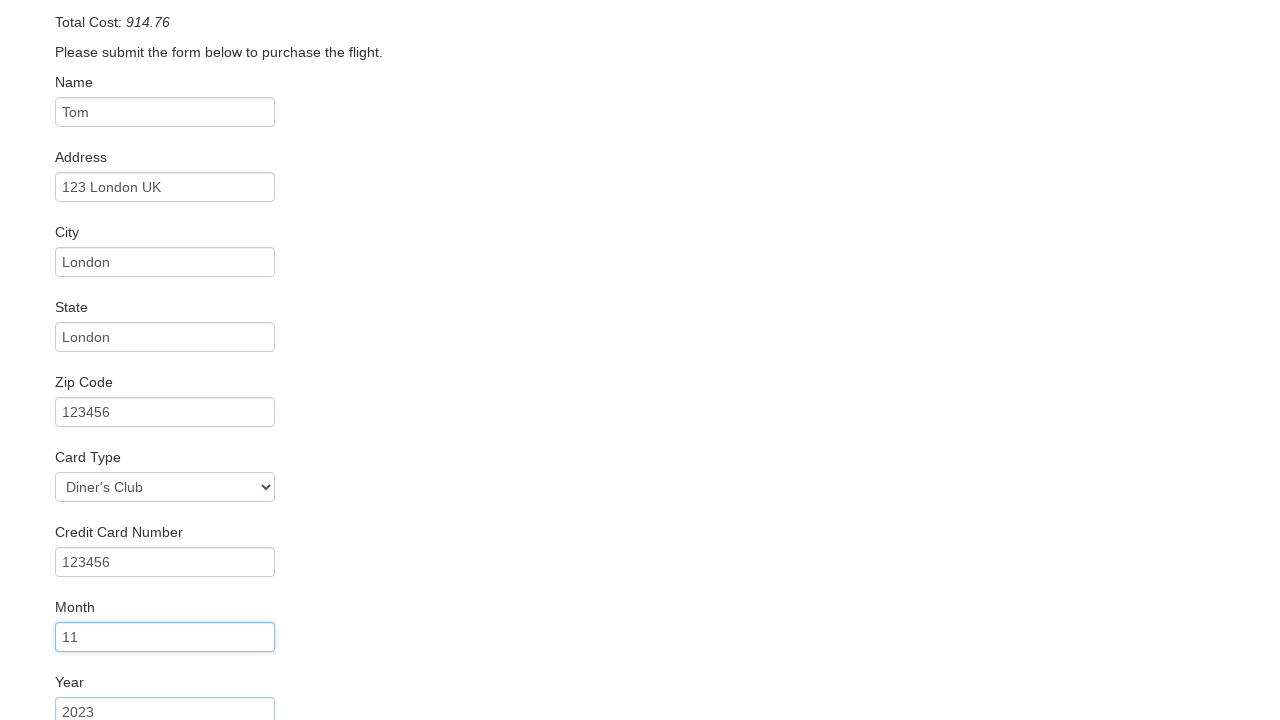

Filled name on card as 'Tom' on input[name='nameOnCard']
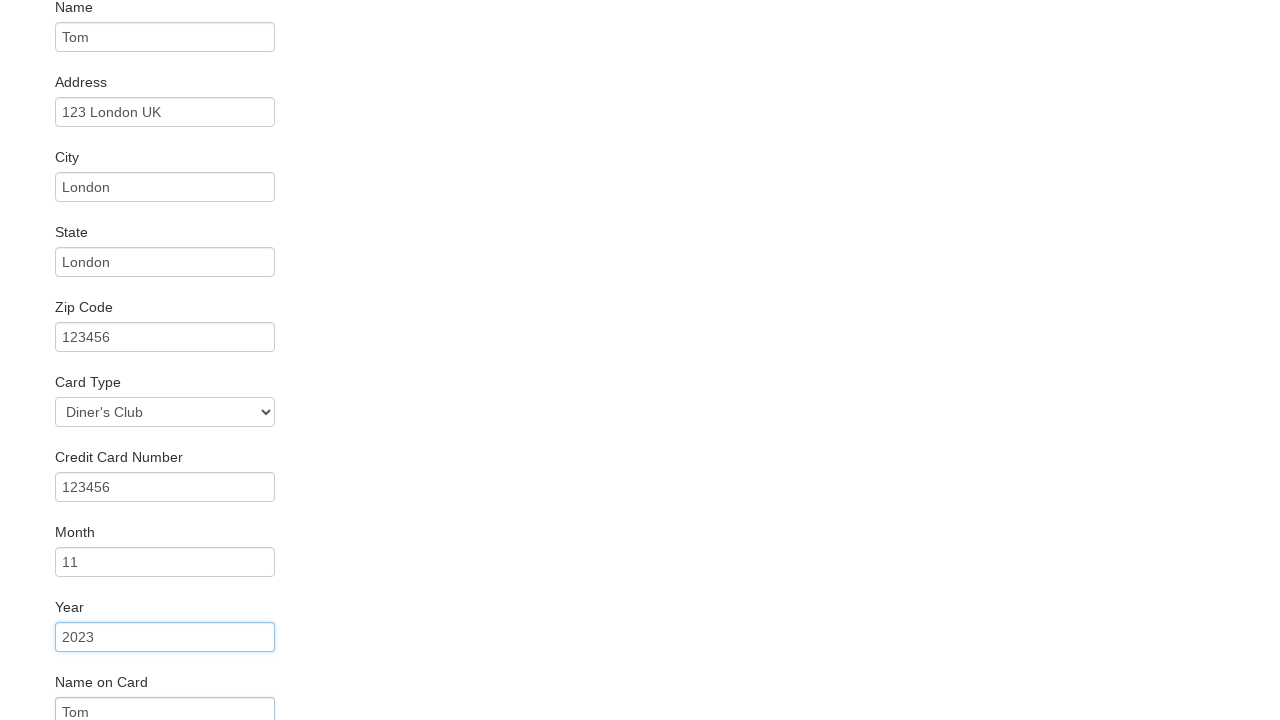

Clicked Purchase Flight button at (118, 685) on input[type='submit']
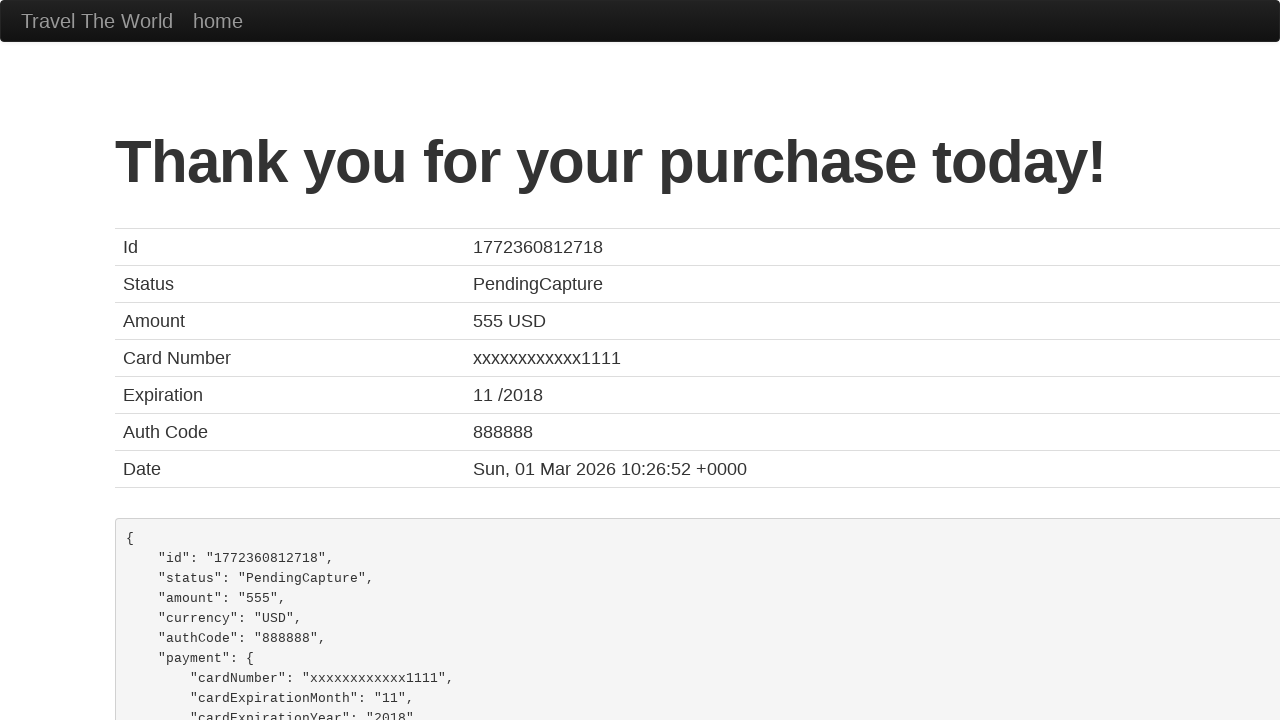

Confirmation page header loaded
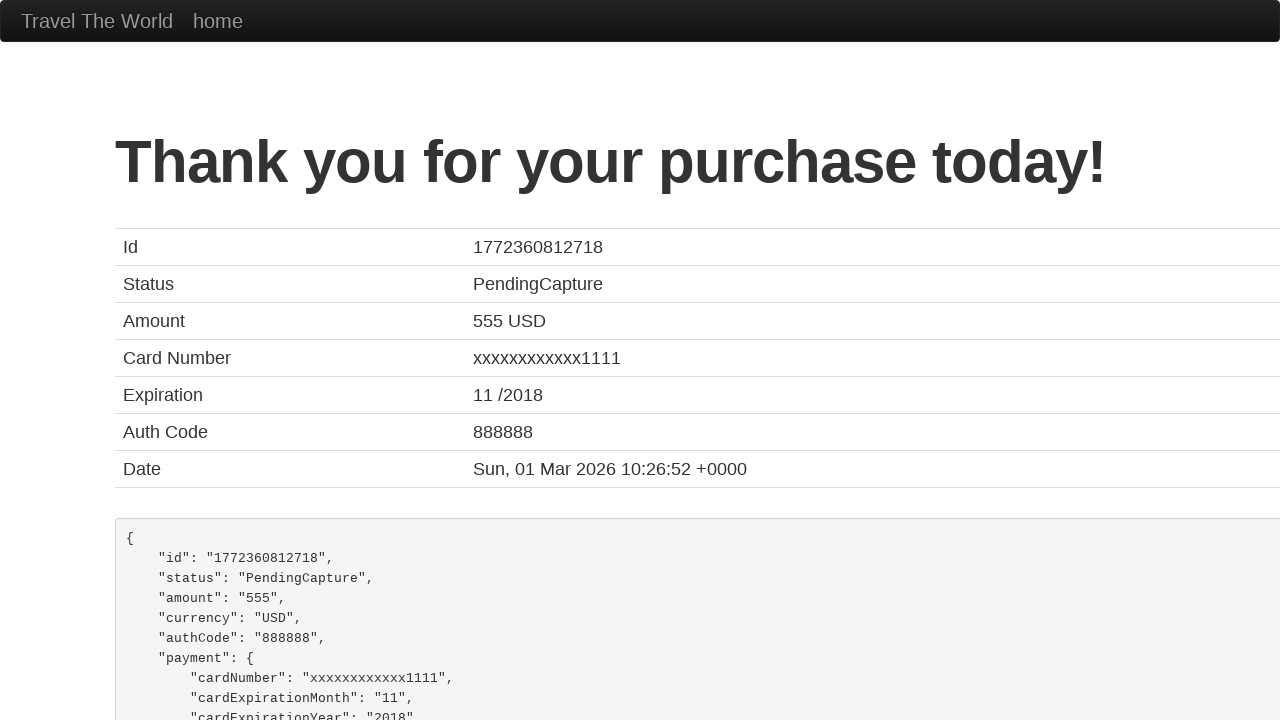

Verified 'BlazeDemo Confirmation' in page title
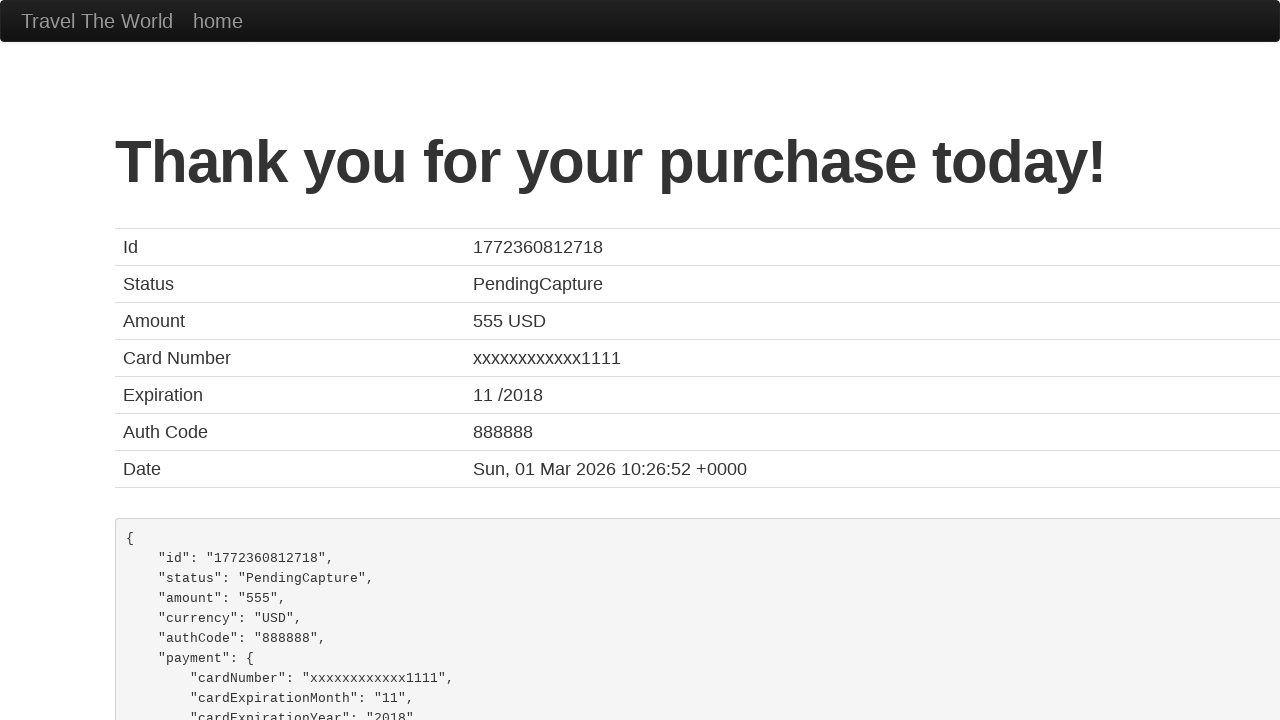

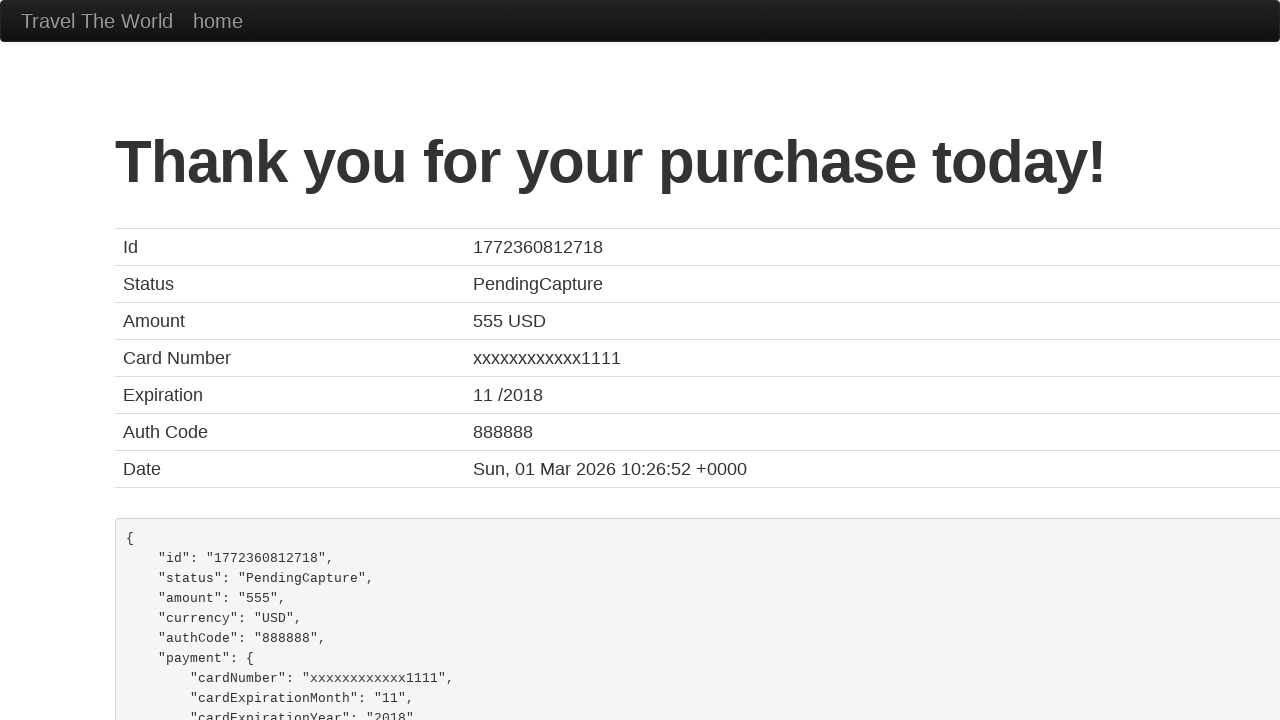